Tests Shadow DOM functionality by navigating to the Shadow DOM page and retrieving text from a shadow DOM element

Starting URL: https://the-internet.herokuapp.com/

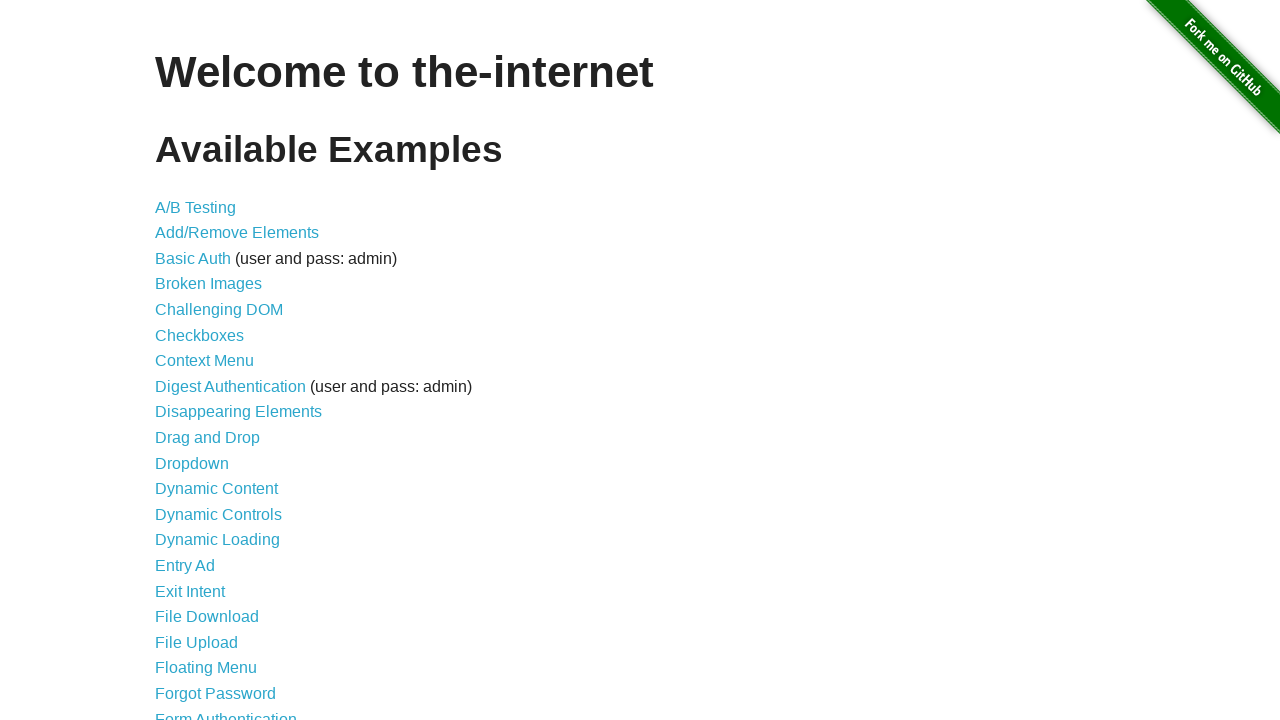

Clicked on Shadow DOM link at (205, 497) on text=Shadow DOM
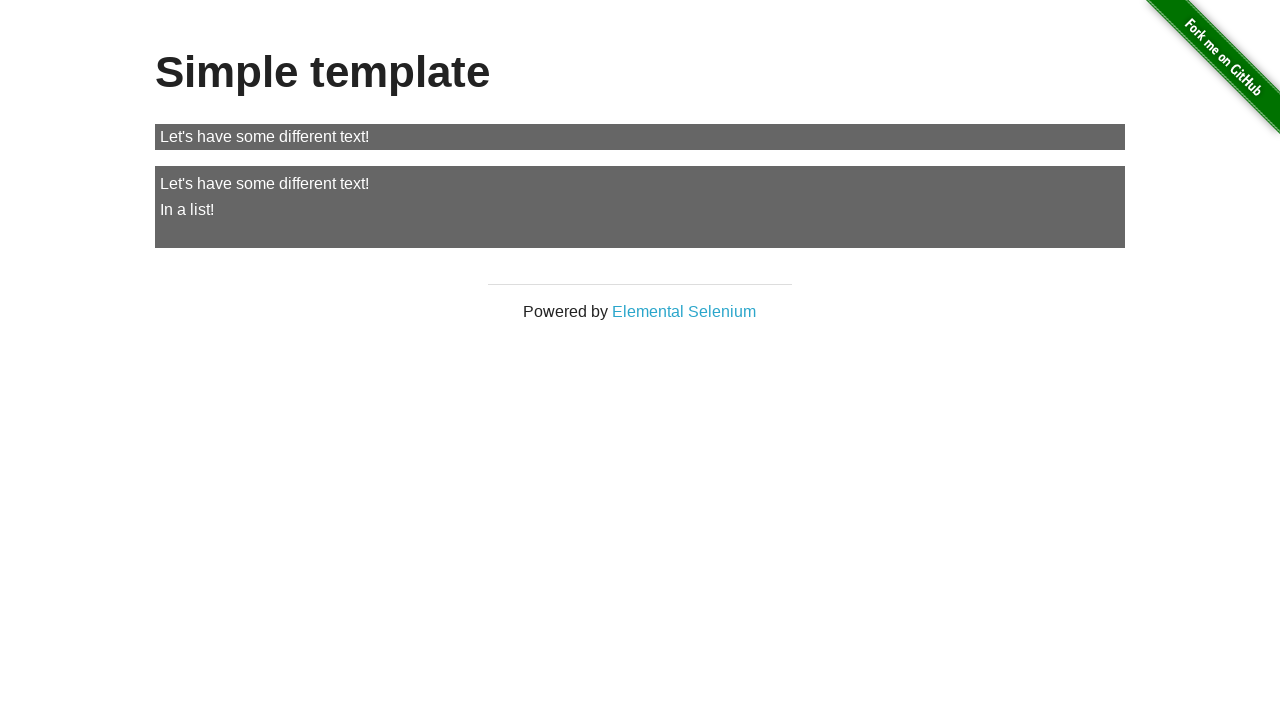

Shadow DOM element with slot='my-text' loaded and visible
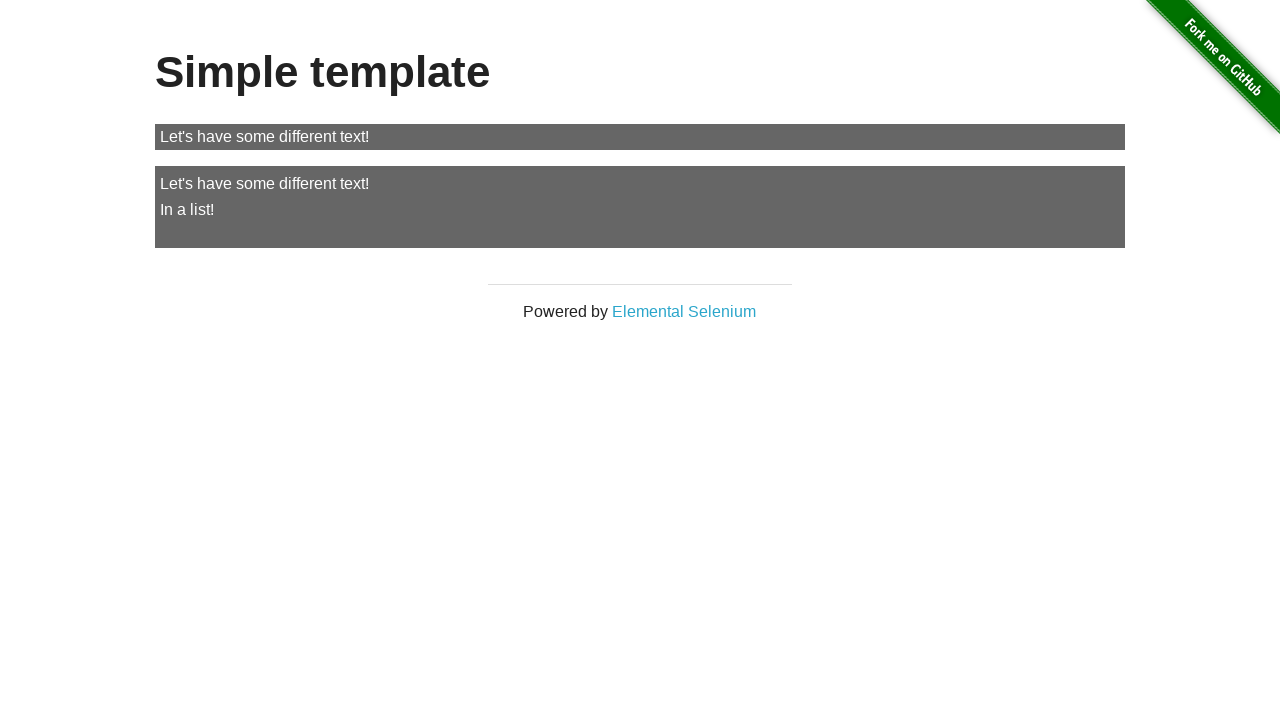

Retrieved text content from shadow DOM element: 'Let's have some different text!'
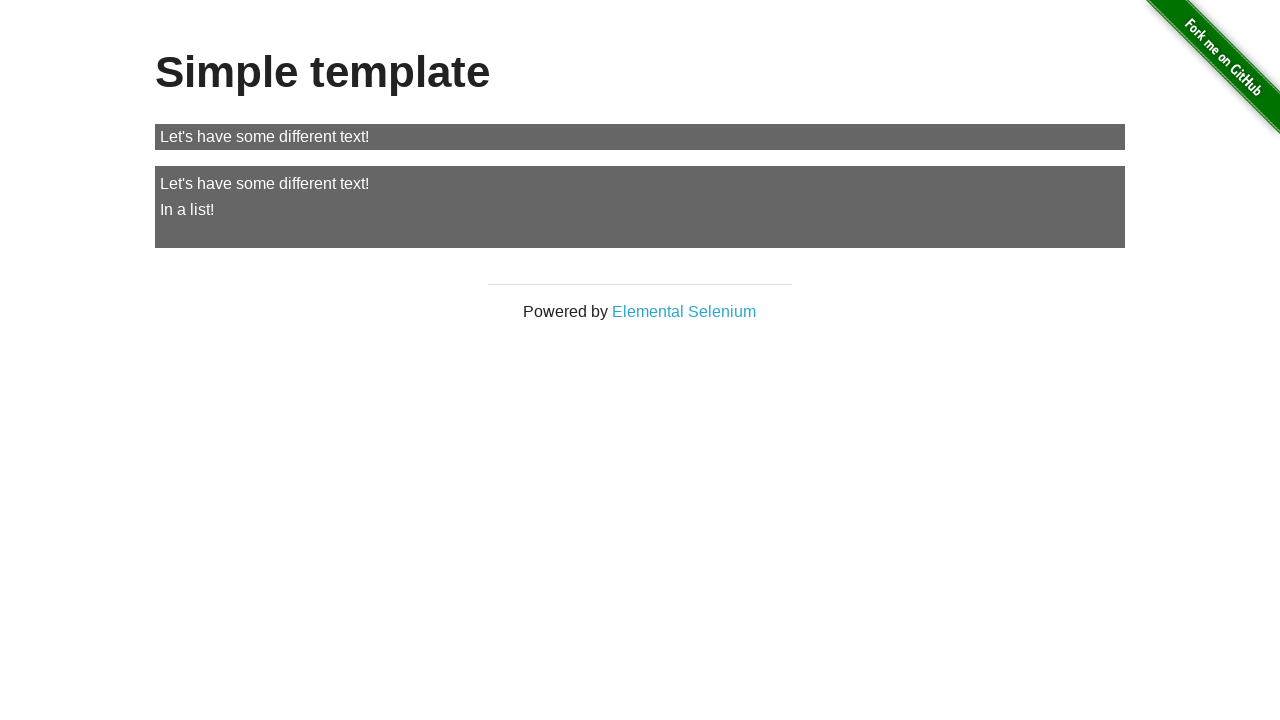

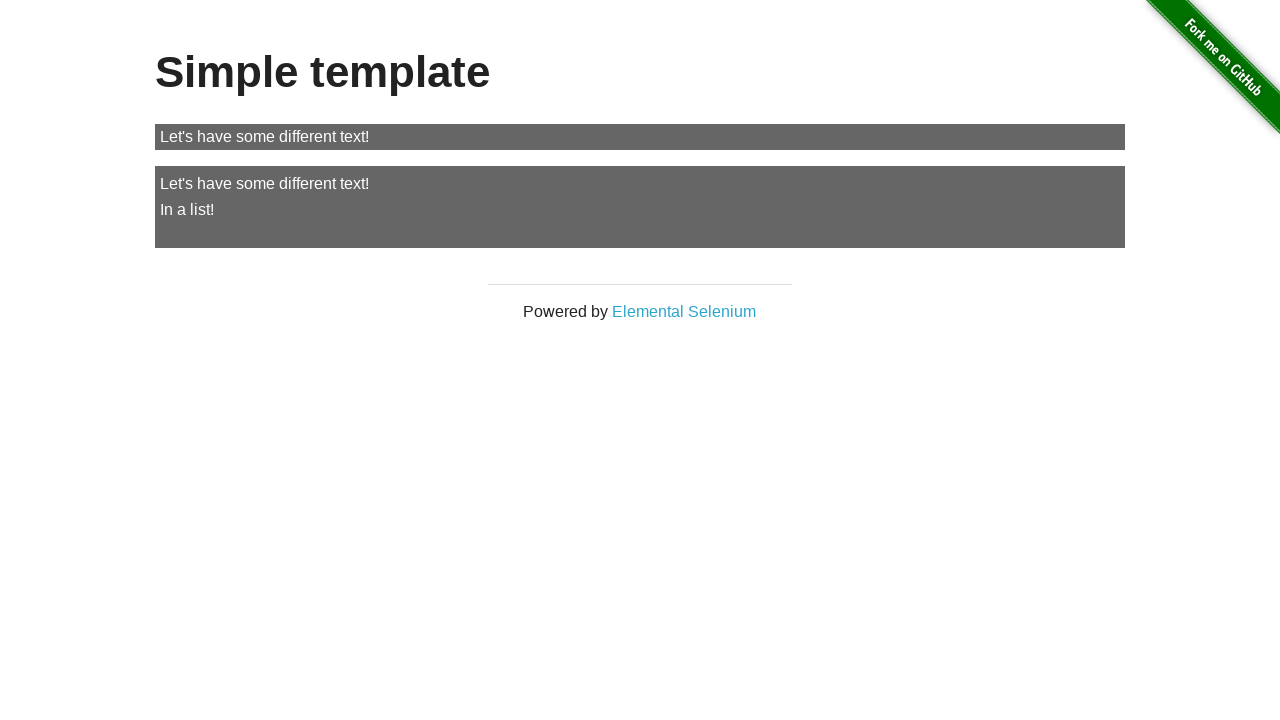